Performs visual regression testing by loading the Checkly homepage

Starting URL: https://www.checklyhq.com/

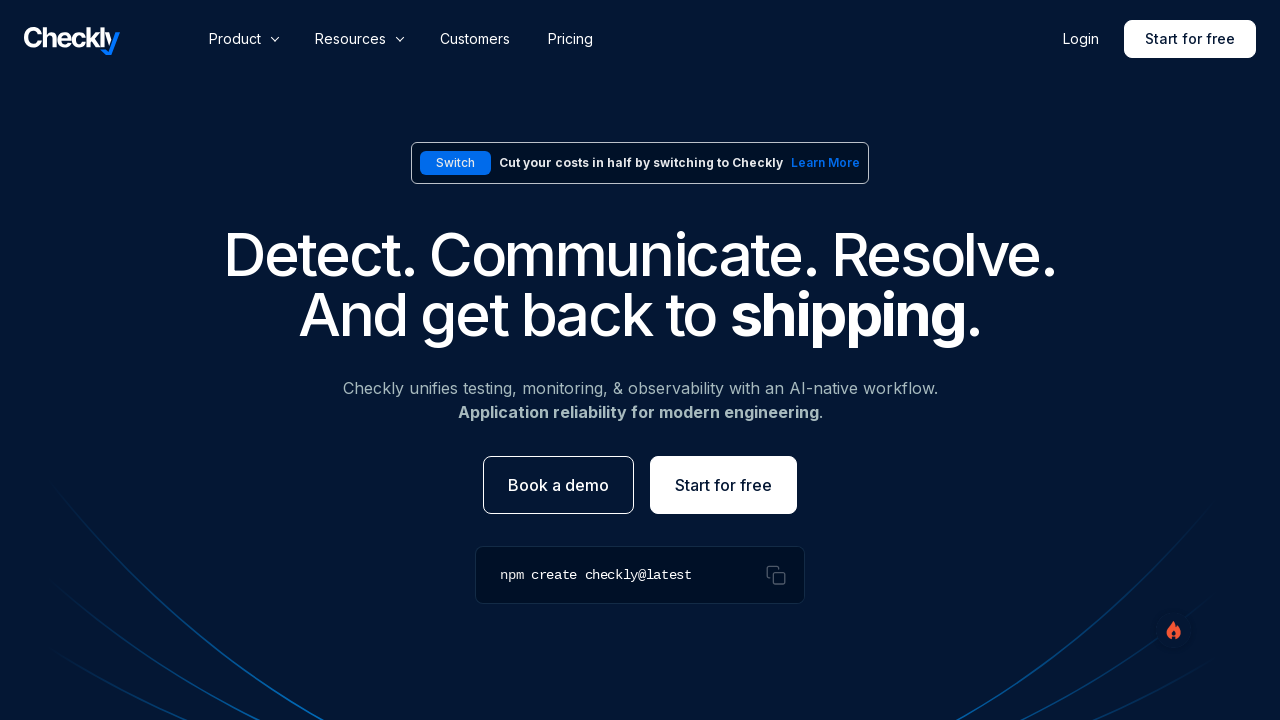

Checkly homepage loaded with networkidle state
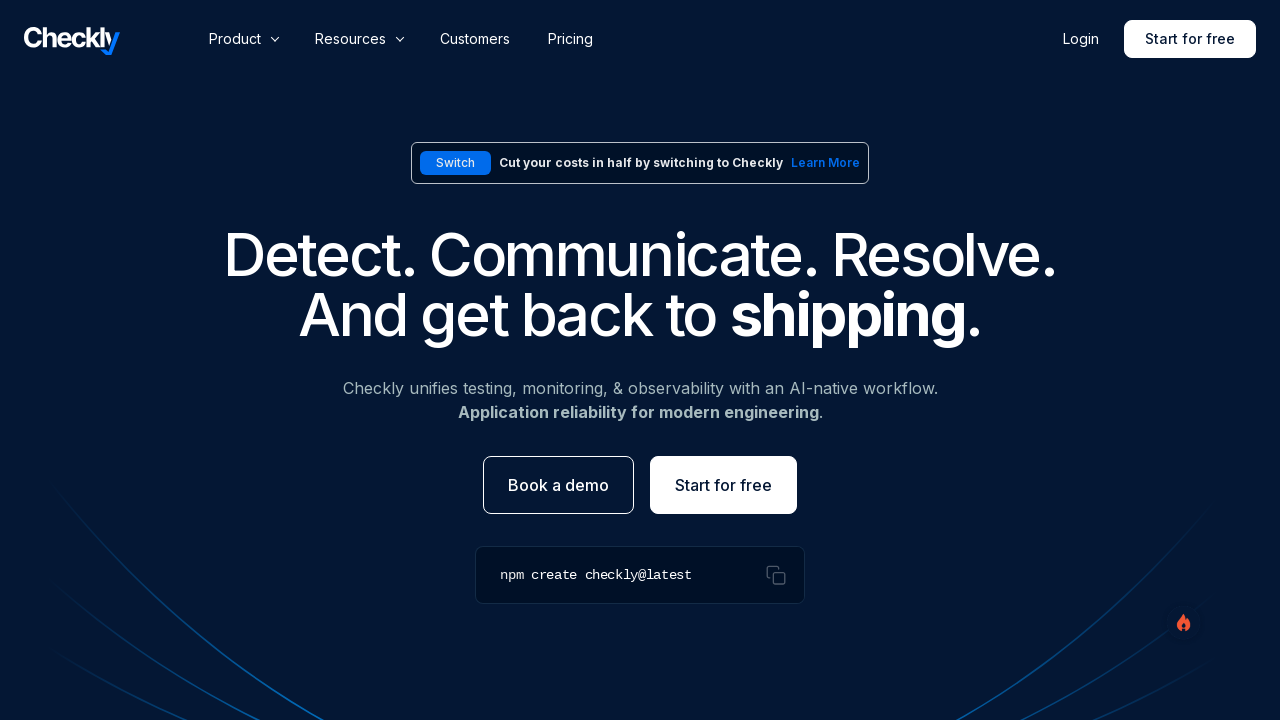

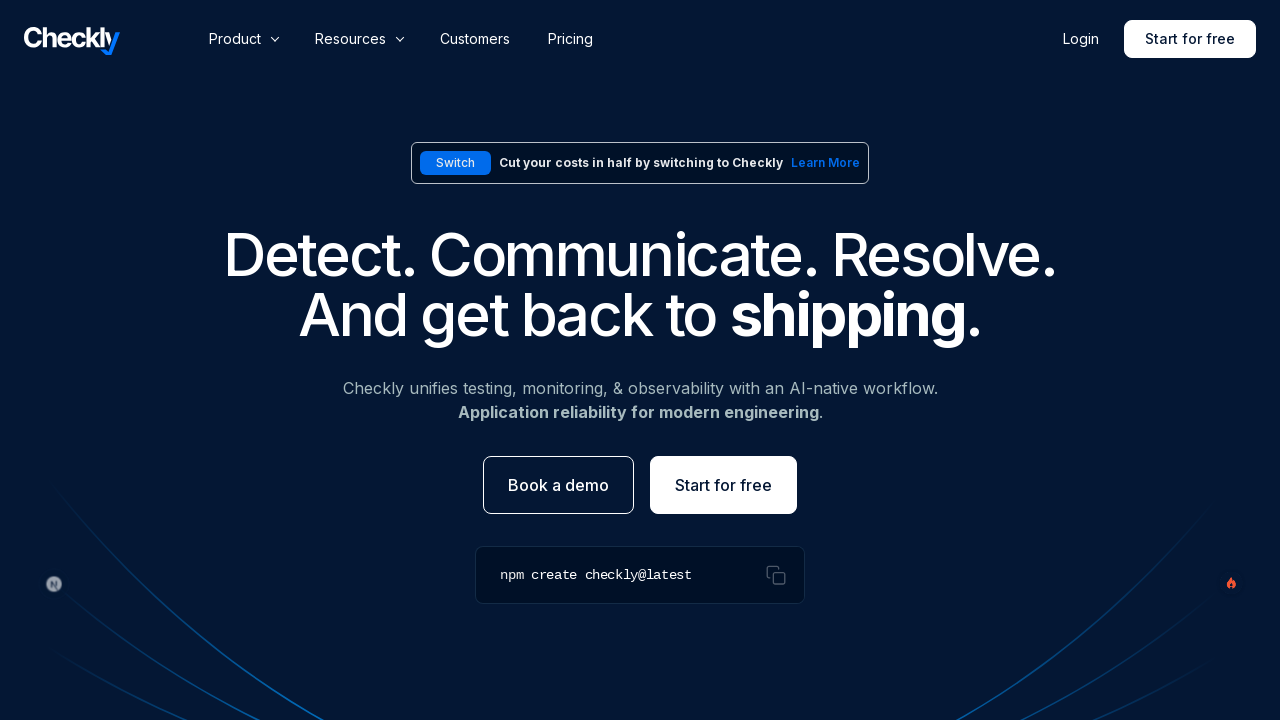